Tests Context Menu by right-clicking the hot-spot element and accepting the alert

Starting URL: https://the-internet.herokuapp.com/

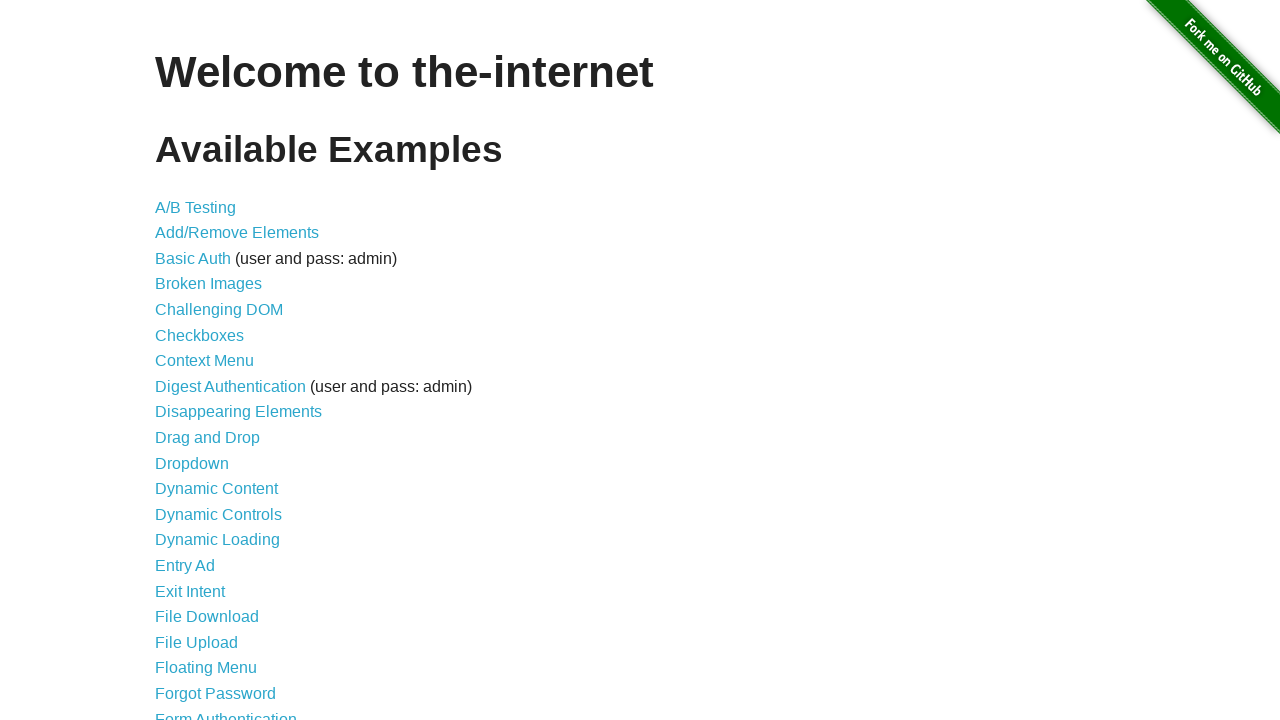

Clicked on Context Menu link at (204, 361) on xpath=//*[contains(text(), 'Context Menu')]
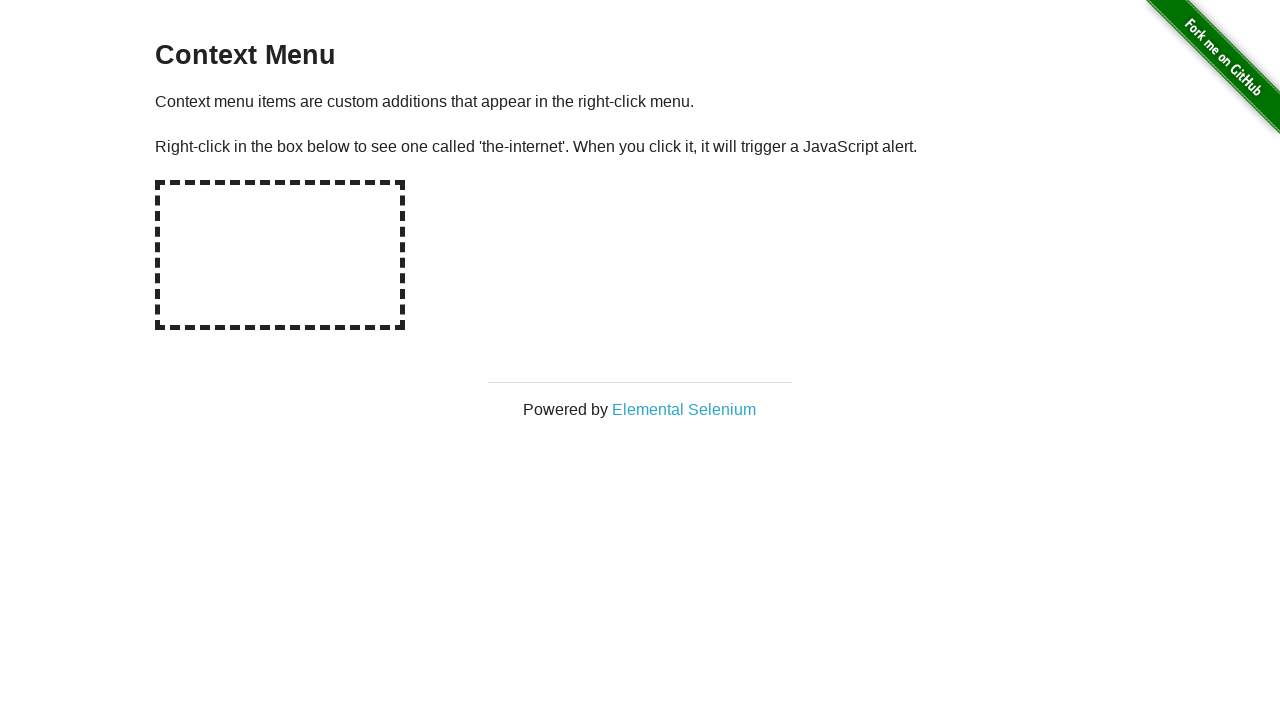

Hot-spot element loaded and visible
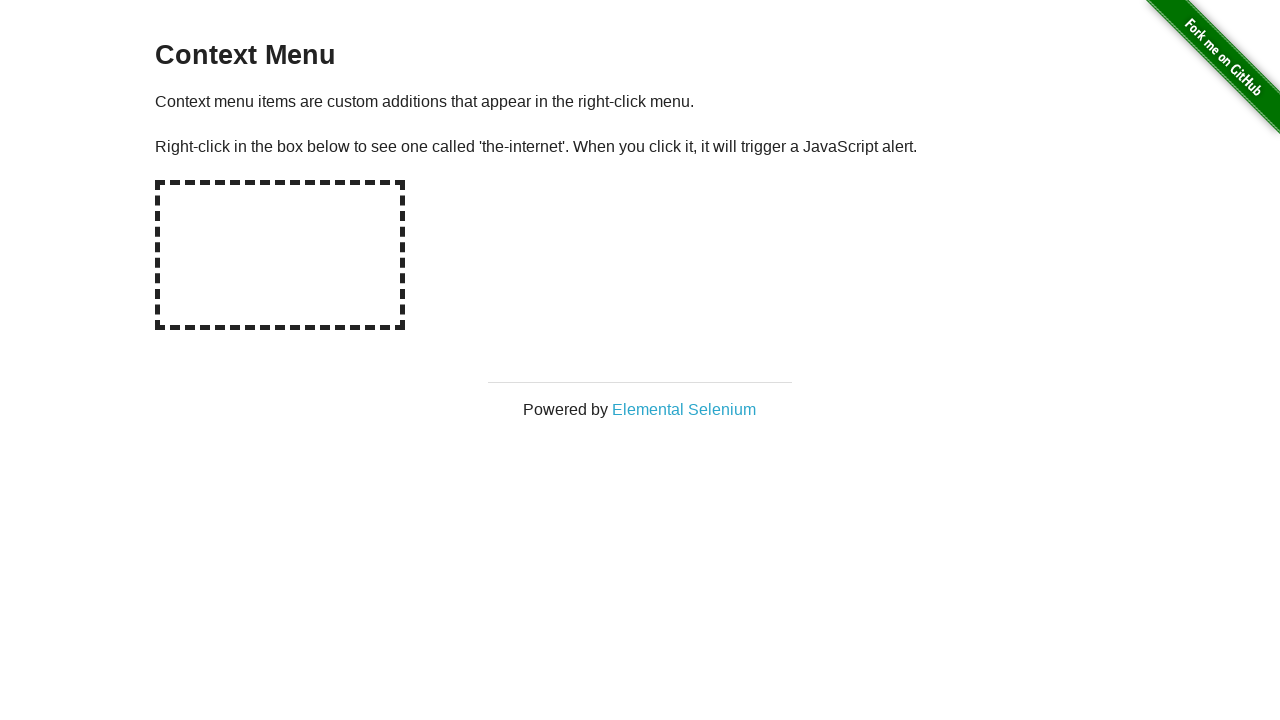

Right-clicked on the hot-spot element to open context menu at (280, 255) on #hot-spot
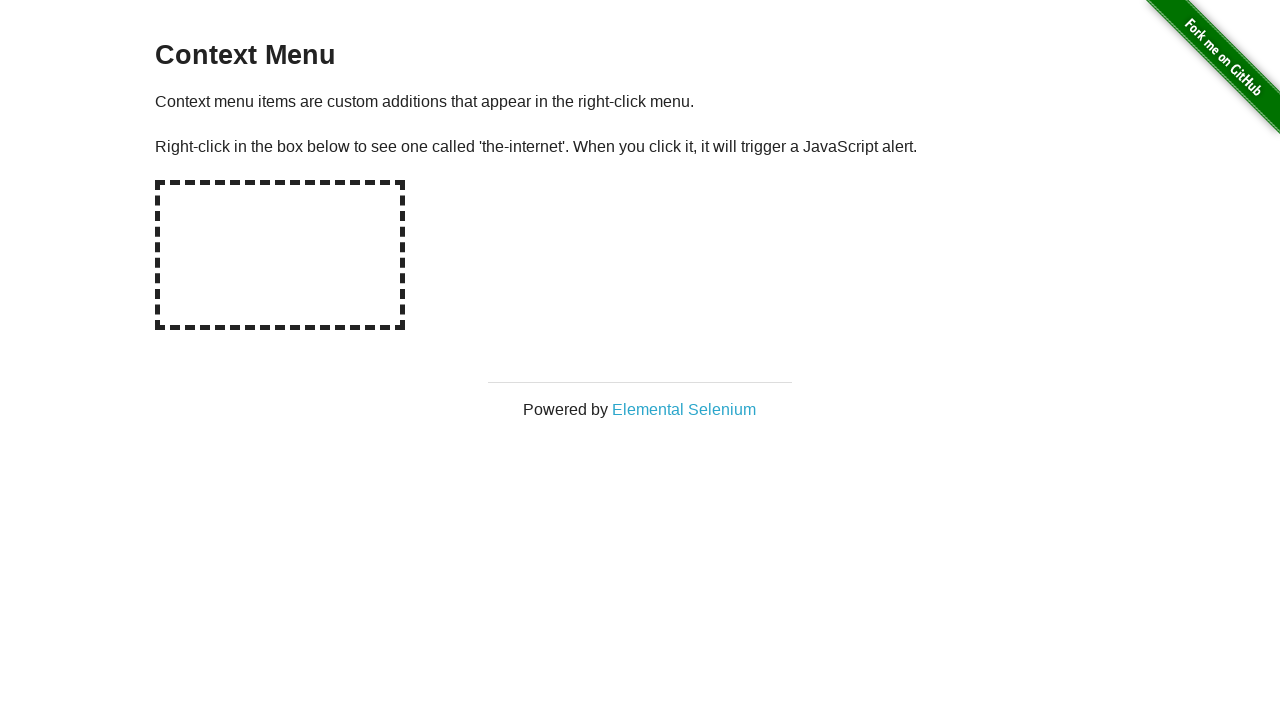

Alert dialog handler registered and alert accepted
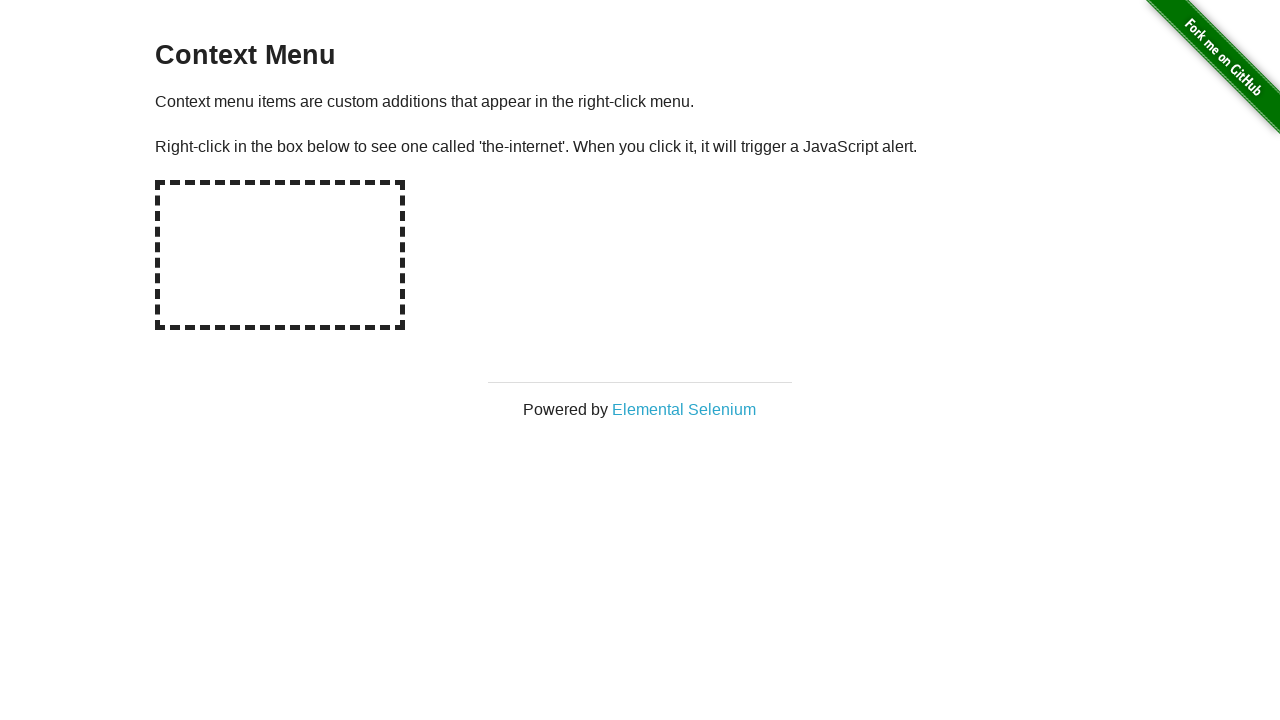

Navigated back to previous page
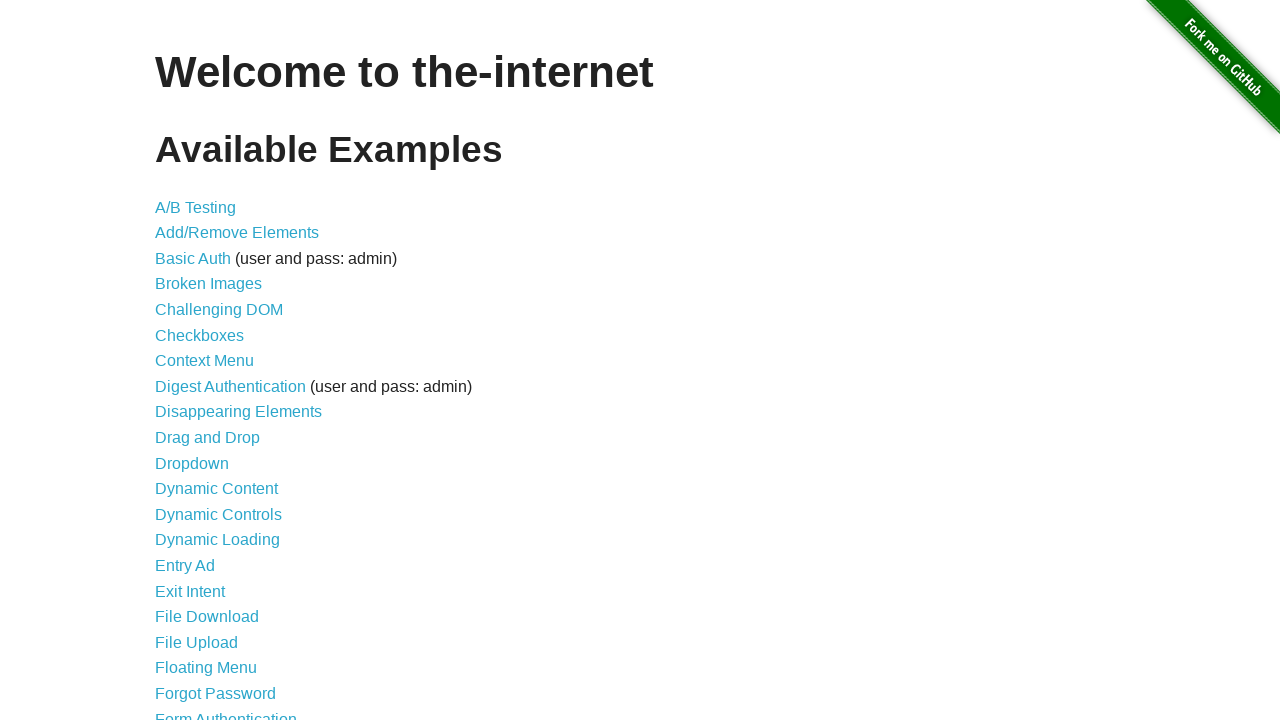

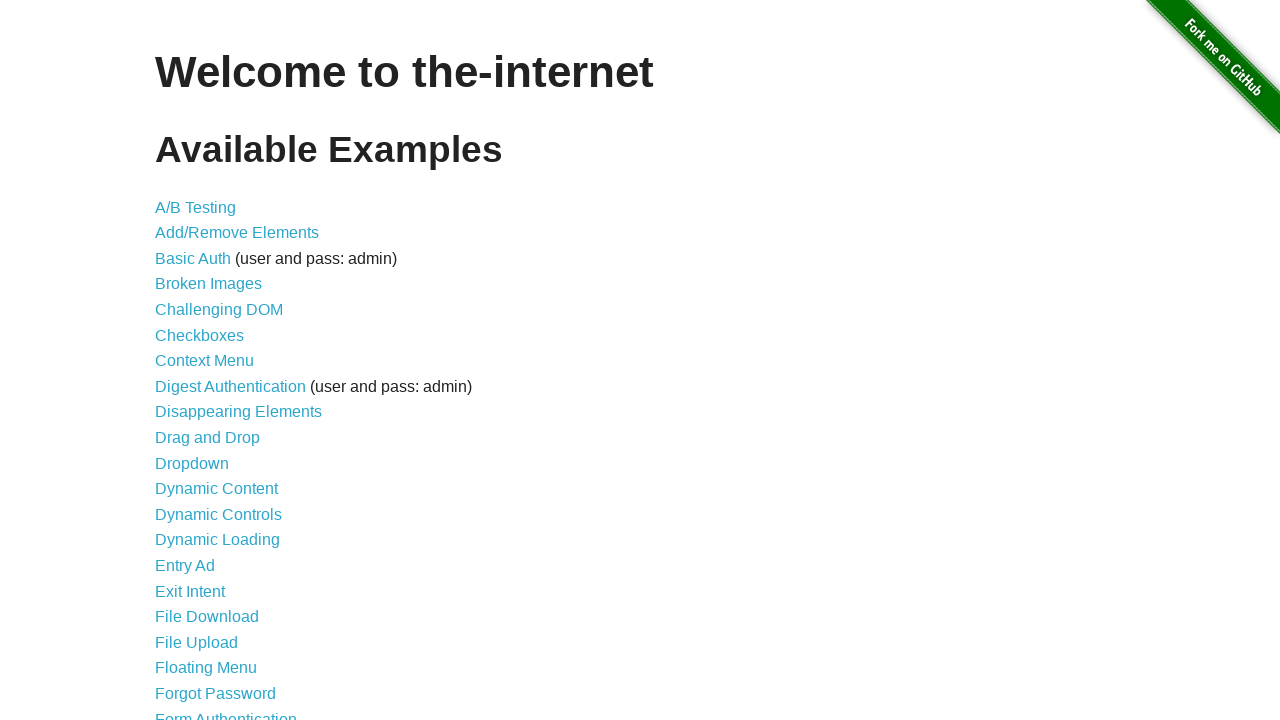